Tests form interactions on DemoQA website by filling out a text box form with personal information, then navigating to web tables section to add a new record with employee details.

Starting URL: https://demoqa.com/elements

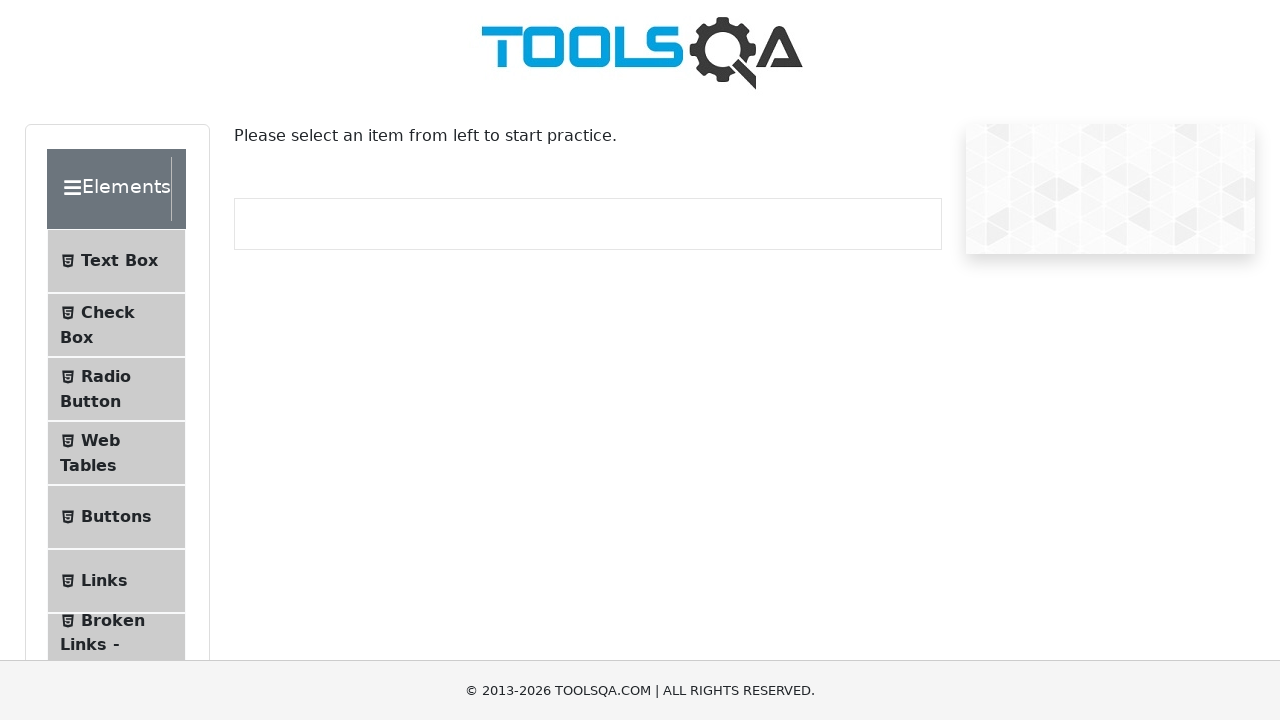

Clicked dropdown icon to expand menu at (196, 189) on .icon
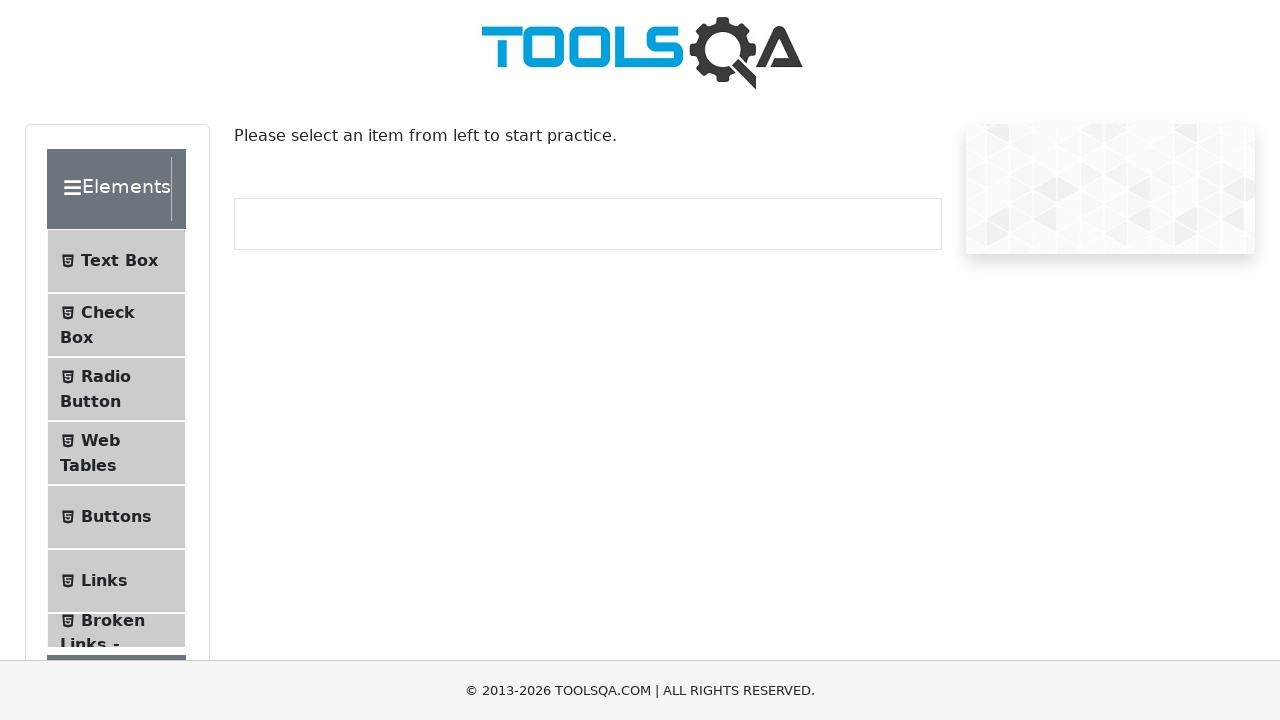

Waited 1 second for menu to expand
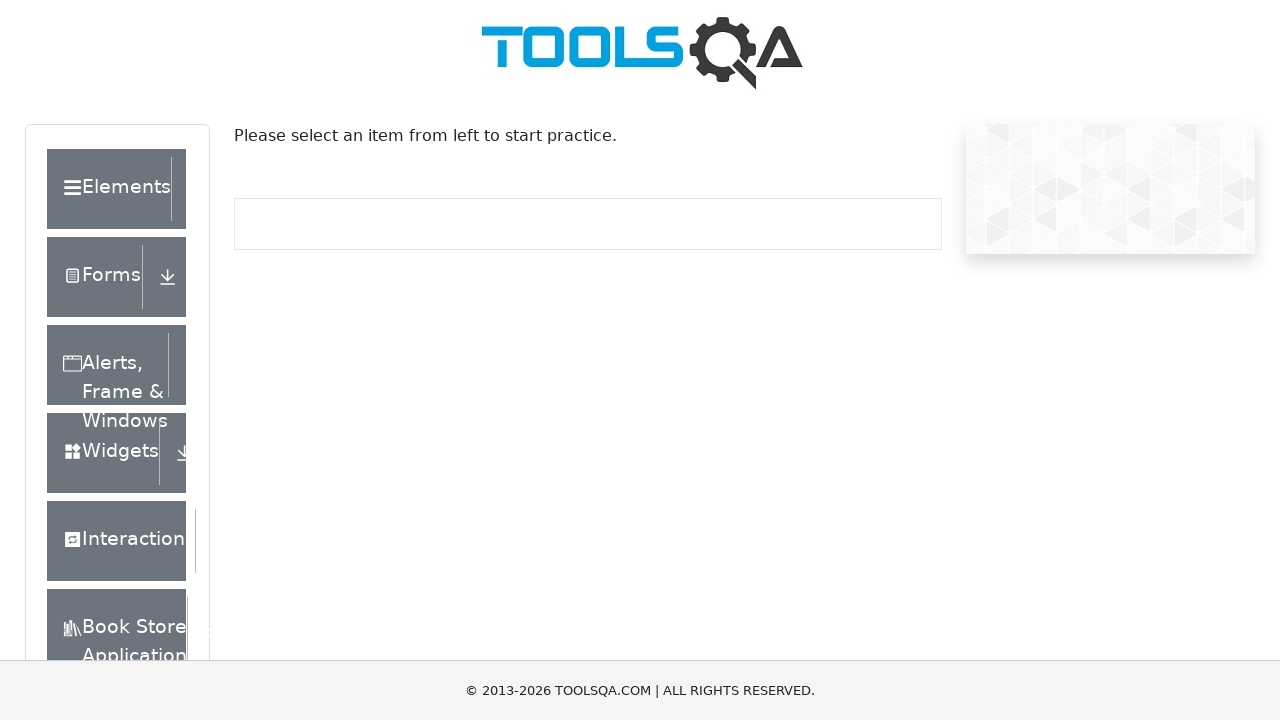

Clicked dropdown icon again at (196, 189) on .icon
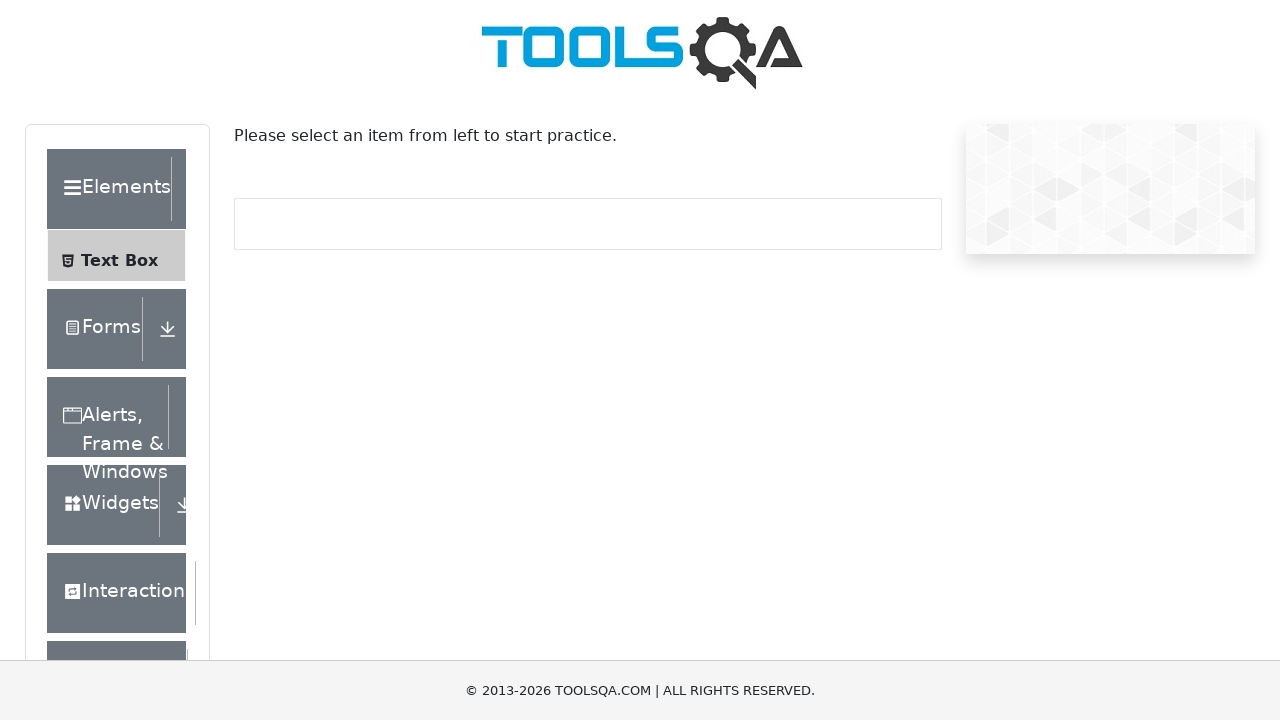

Clicked on 'Text Box' menu item at (116, 261) on #item-0
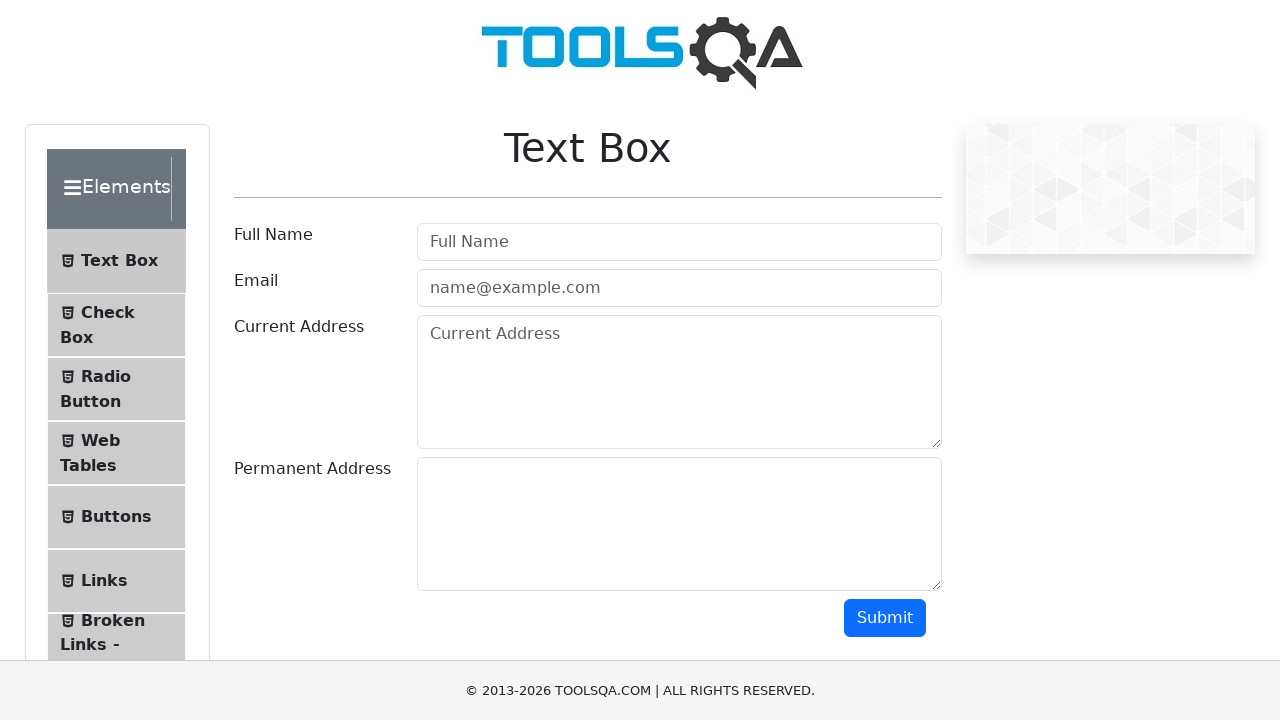

Filled username field with 'Andres' on #userName
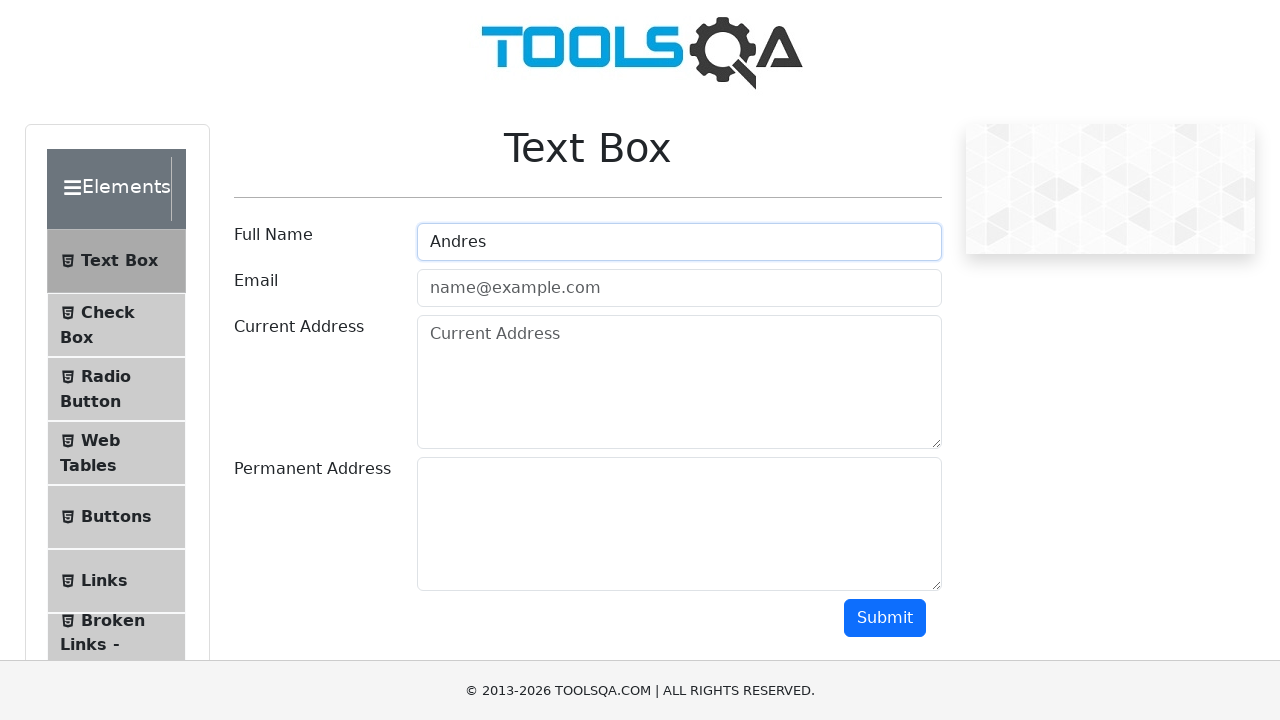

Filled email field with 'Andres@prueba.com' on #userEmail
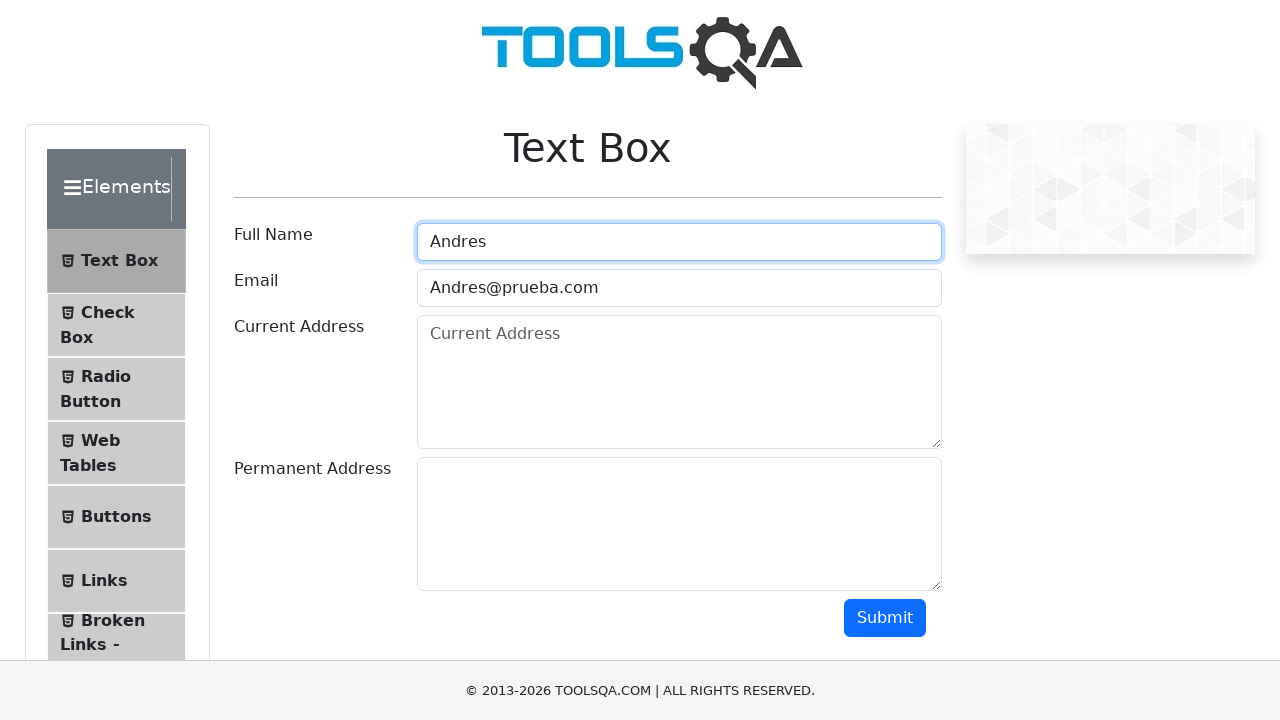

Filled current address field with 'Av Prueba 5500' on #currentAddress
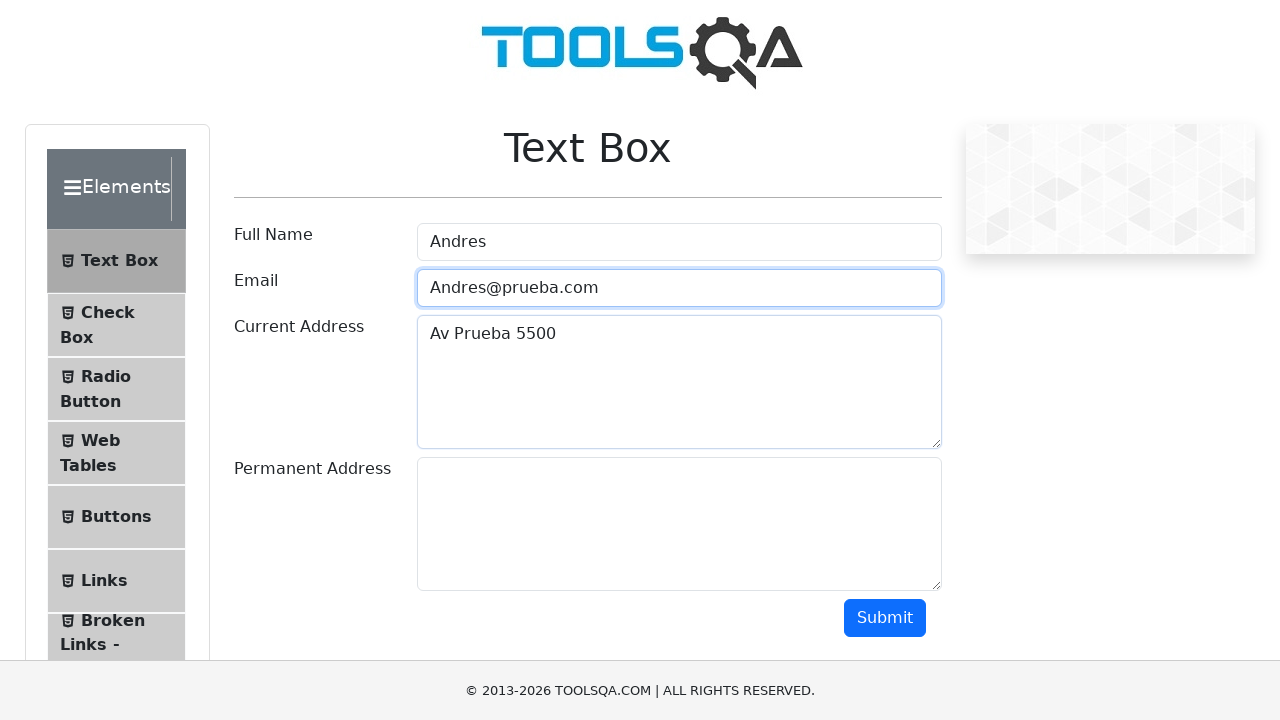

Filled permanent address field with 'Av Prueba 5500' on #permanentAddress
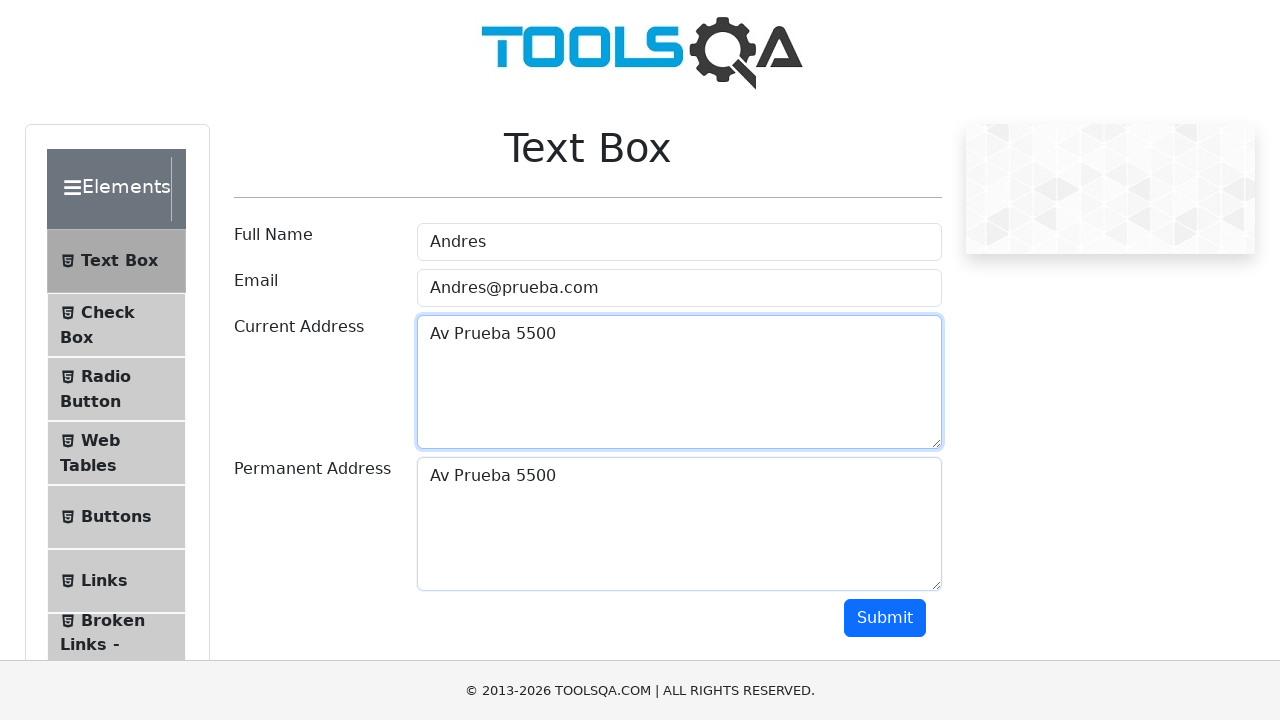

Pressed Tab to move focus from permanent address field on #permanentAddress
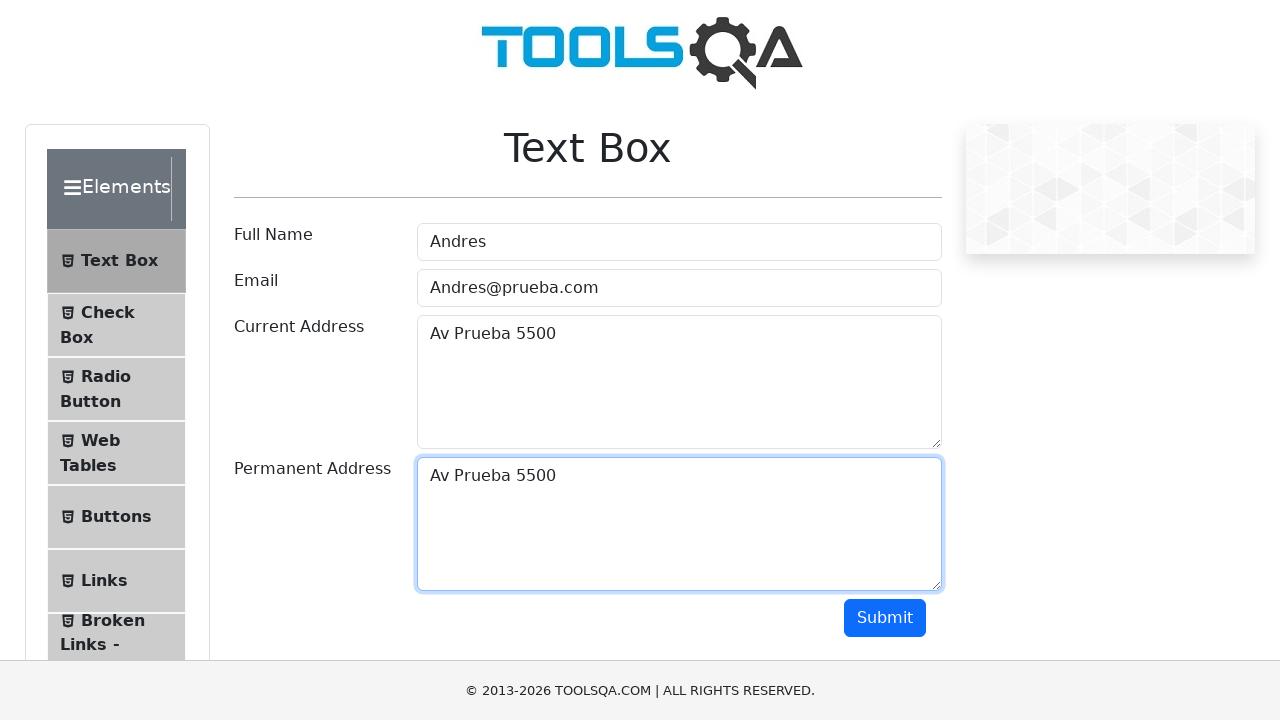

Clicked submit button to submit text box form at (885, 618) on #submit
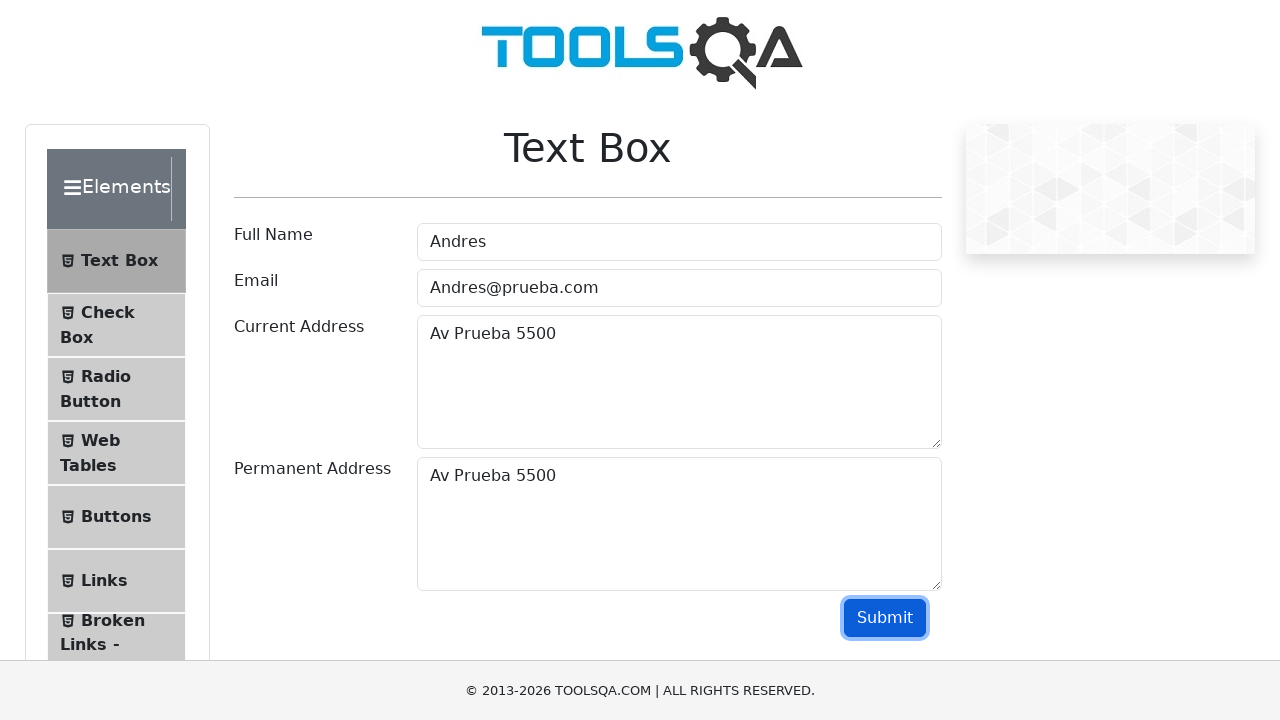

Waited 1 second for form submission to complete
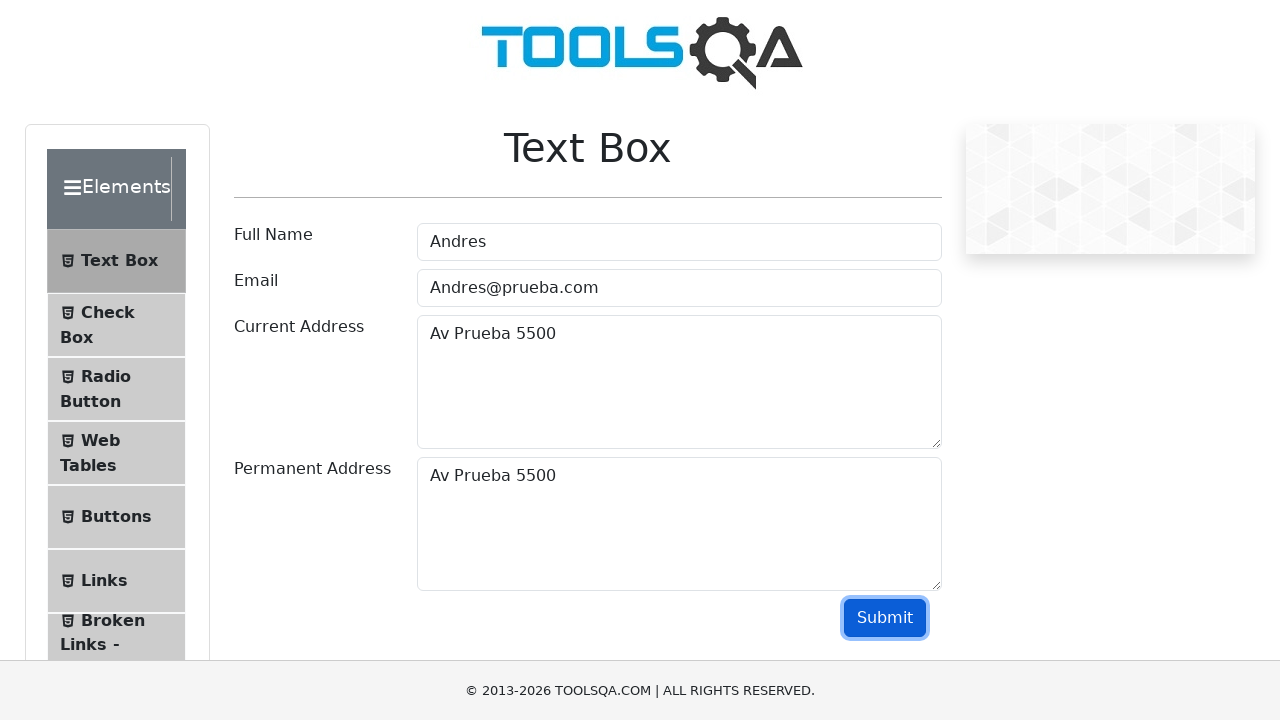

Clicked on 'Web Tables' menu item to navigate to Web Tables section at (116, 453) on #item-3
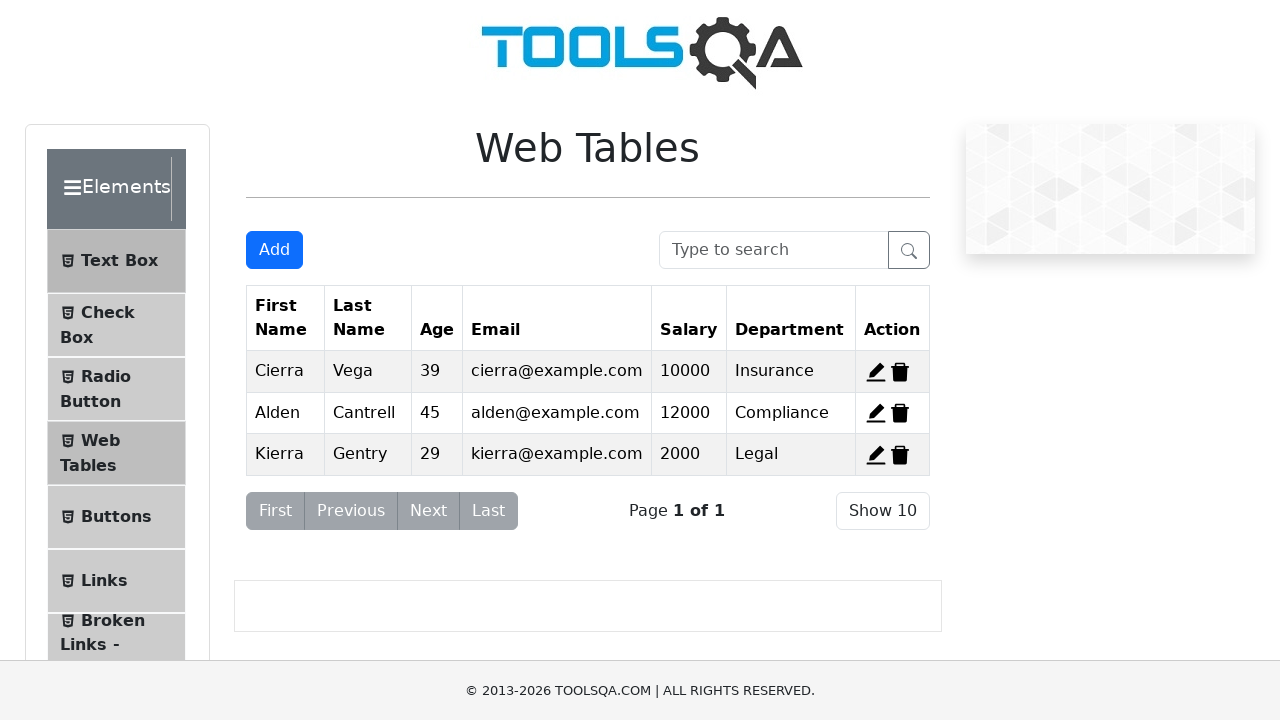

Clicked 'Add New Record' button to open registration modal at (274, 250) on #addNewRecordButton
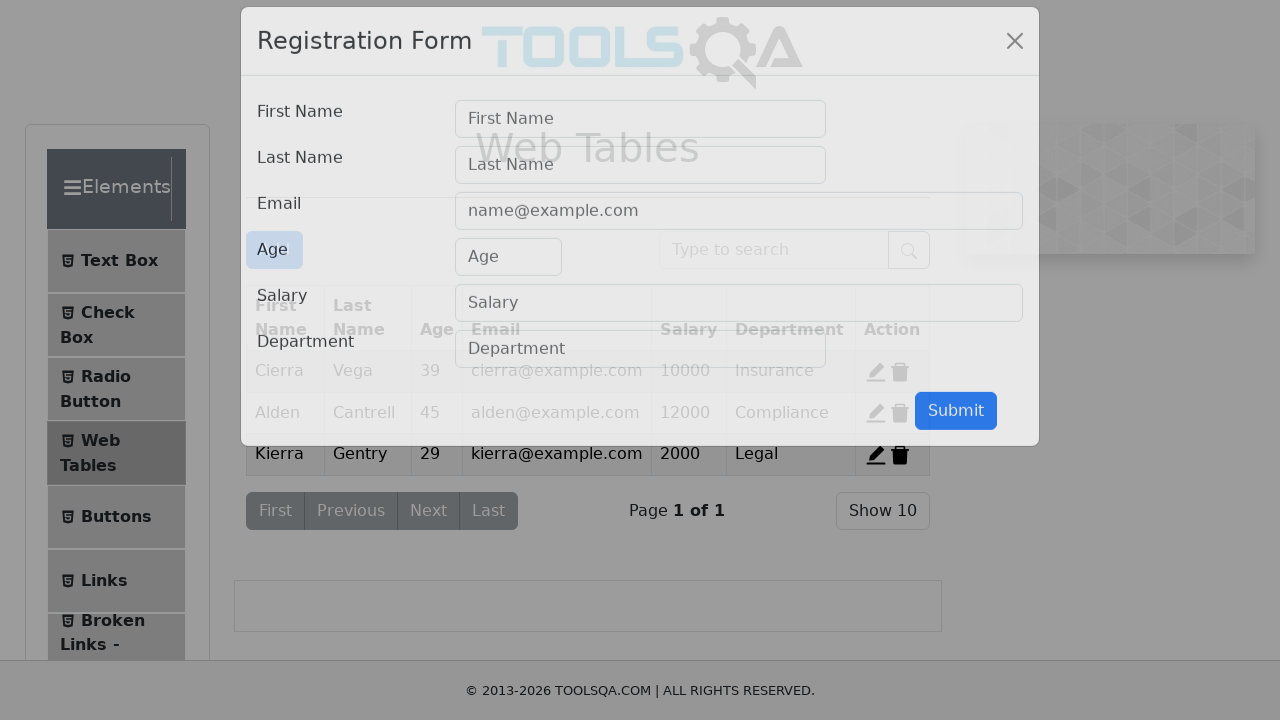

Waited 1 second for registration modal to open
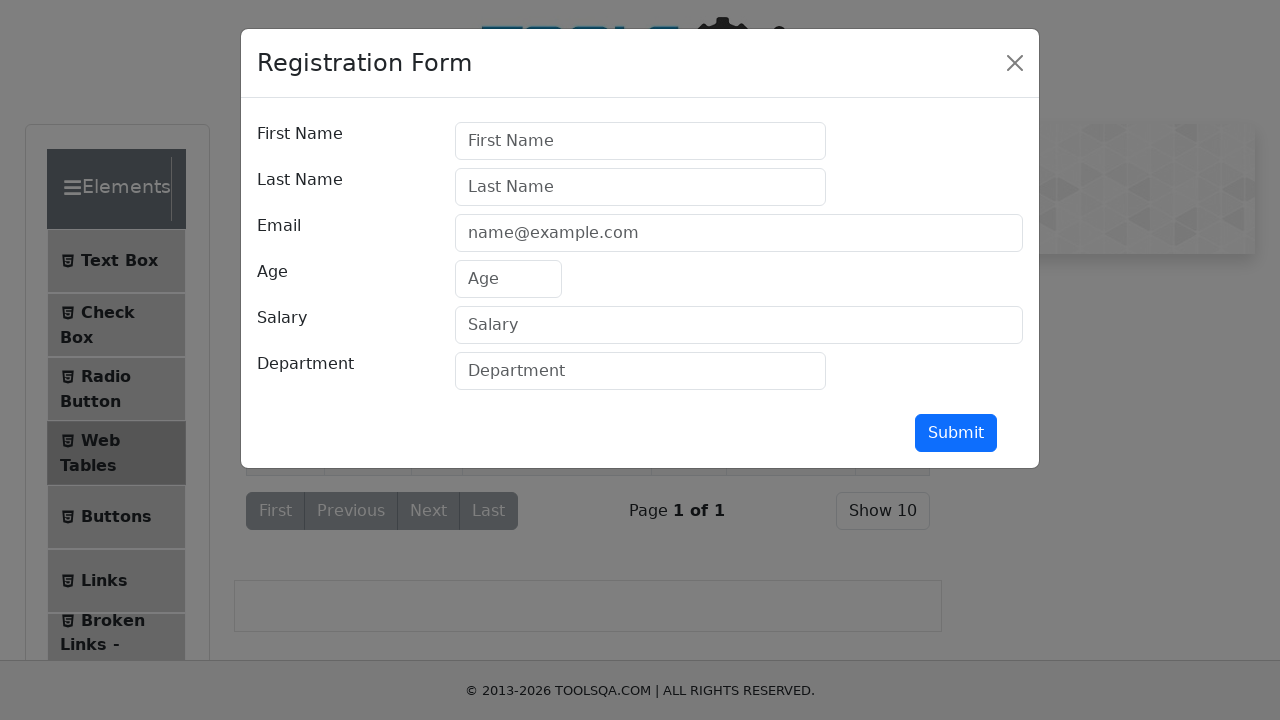

Filled first name field with 'Andres' in registration modal on #firstName
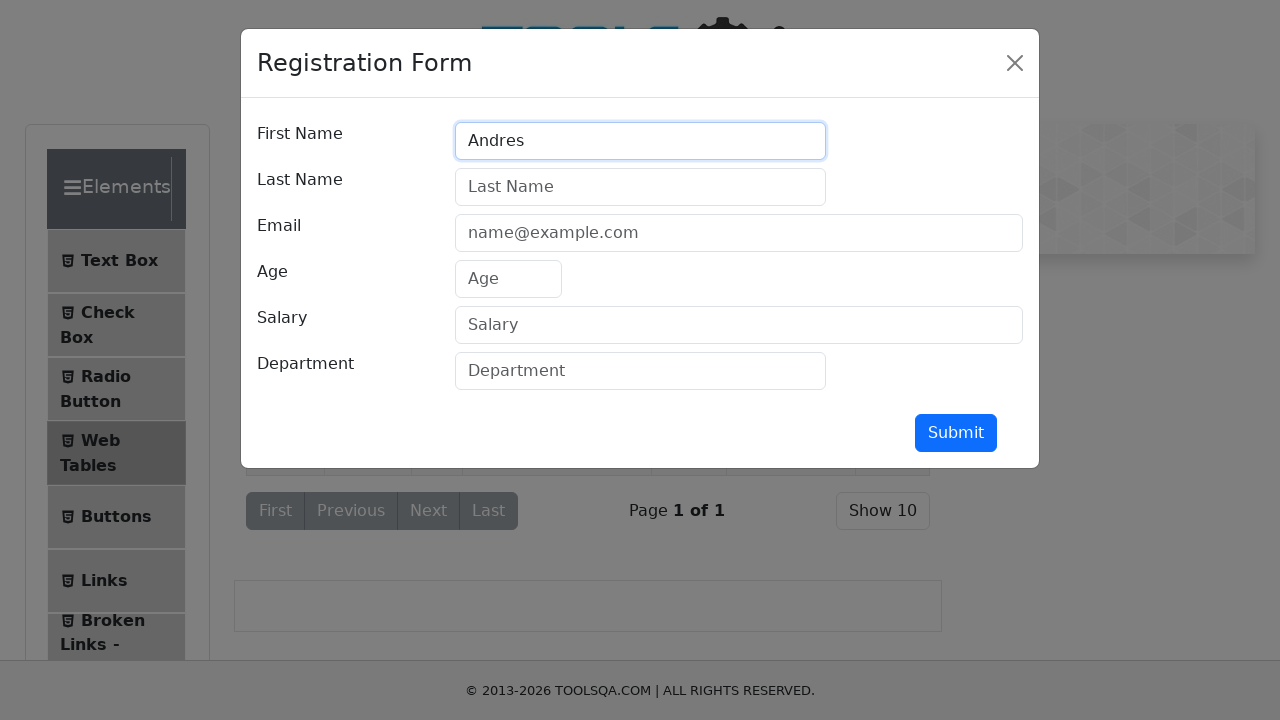

Filled last name field with 'Cardoza' in registration modal on #lastName
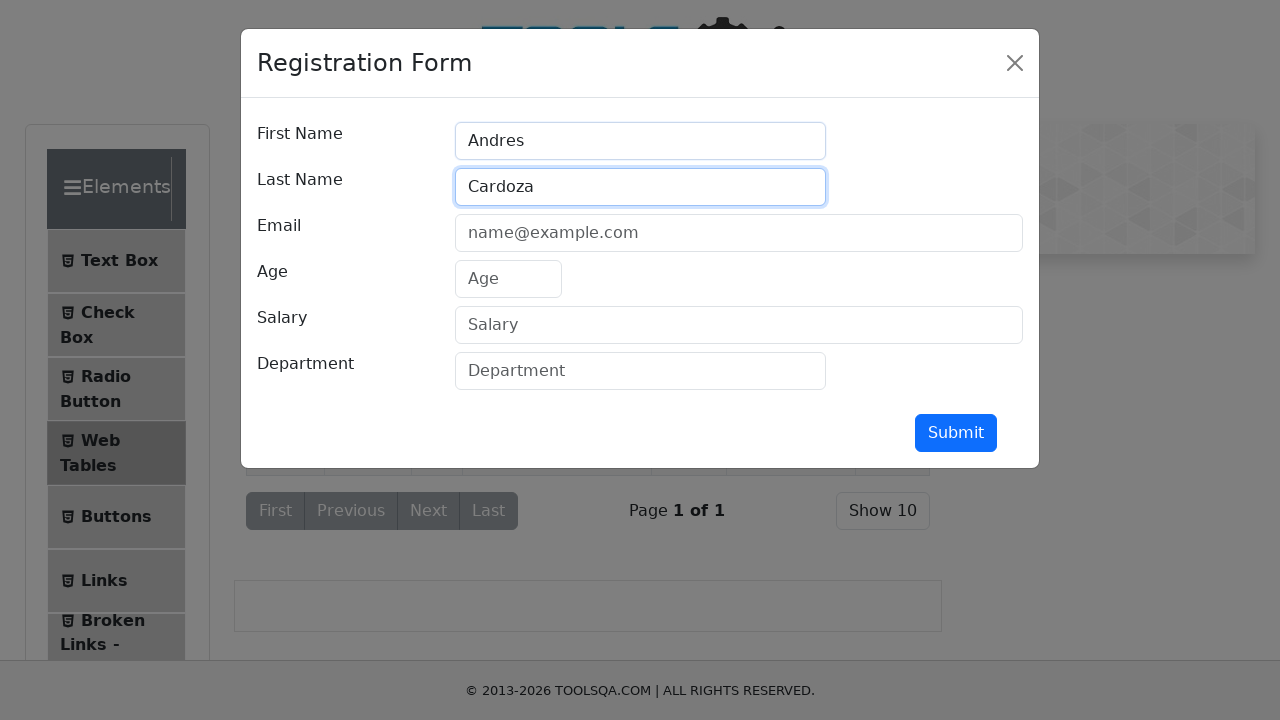

Filled email field with 'prueba@gmail.com' in registration modal on #userEmail
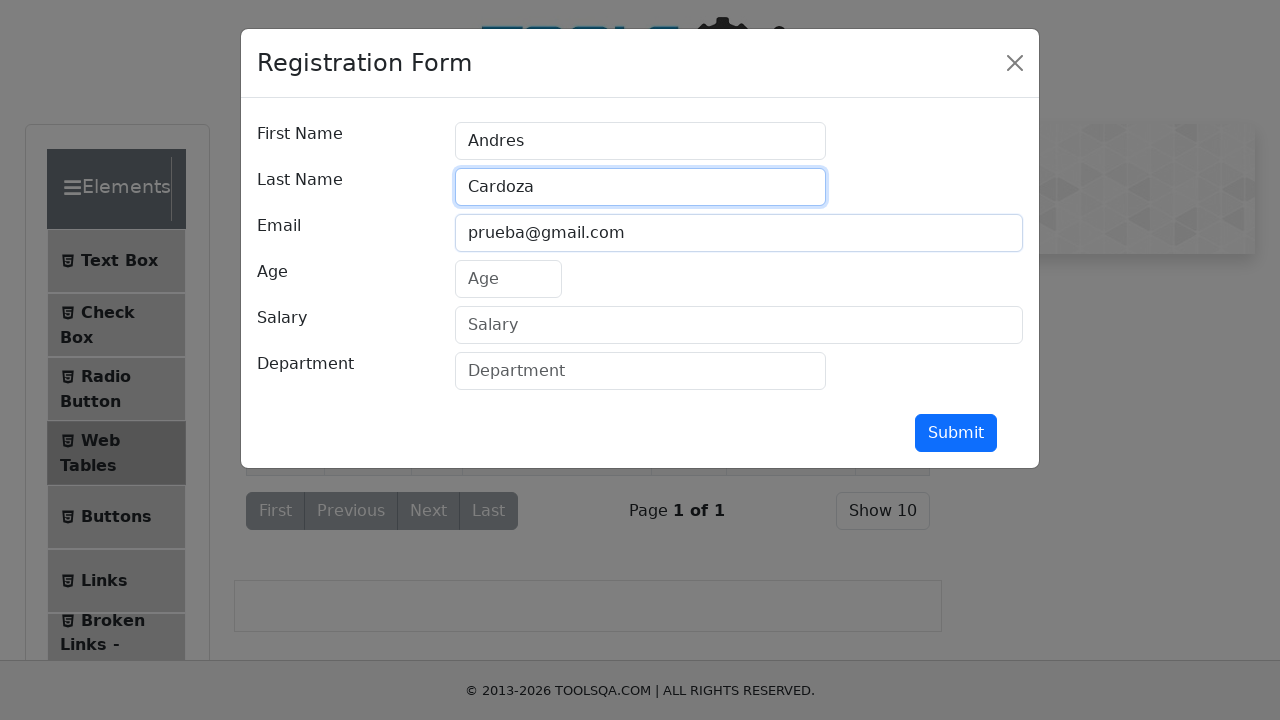

Filled age field with '23' in registration modal on #age
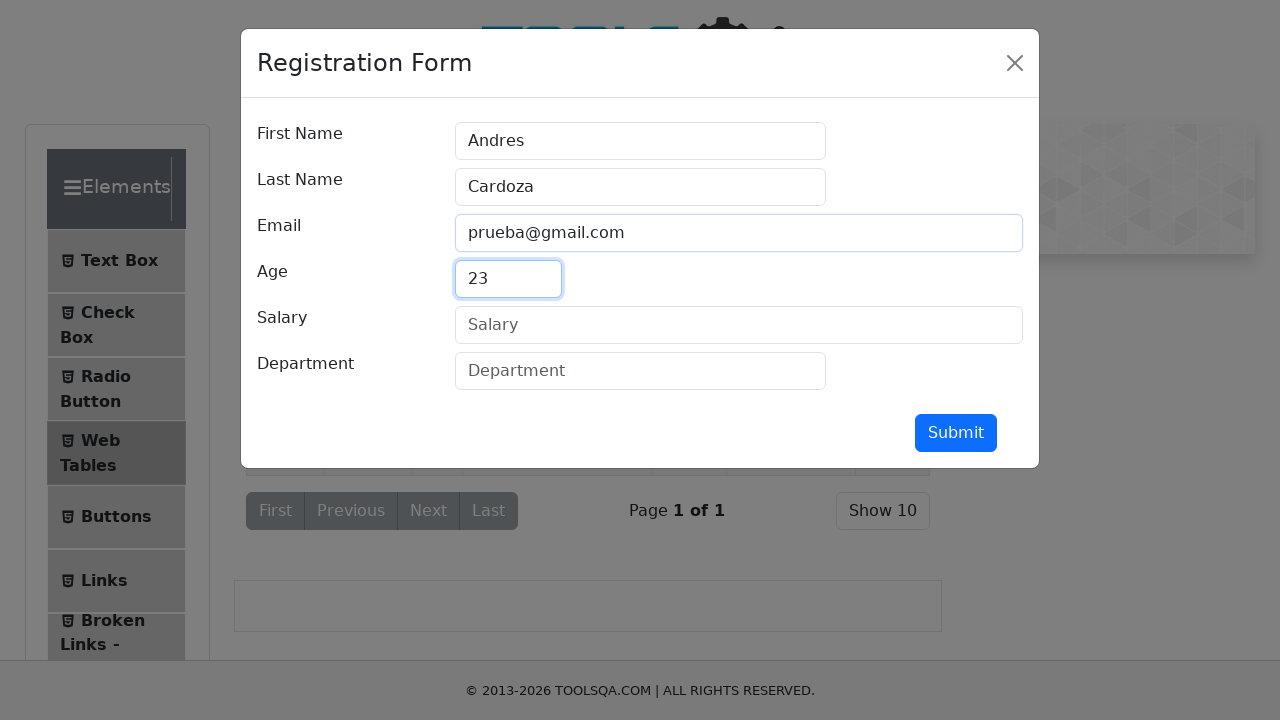

Filled salary field with '80' in registration modal on #salary
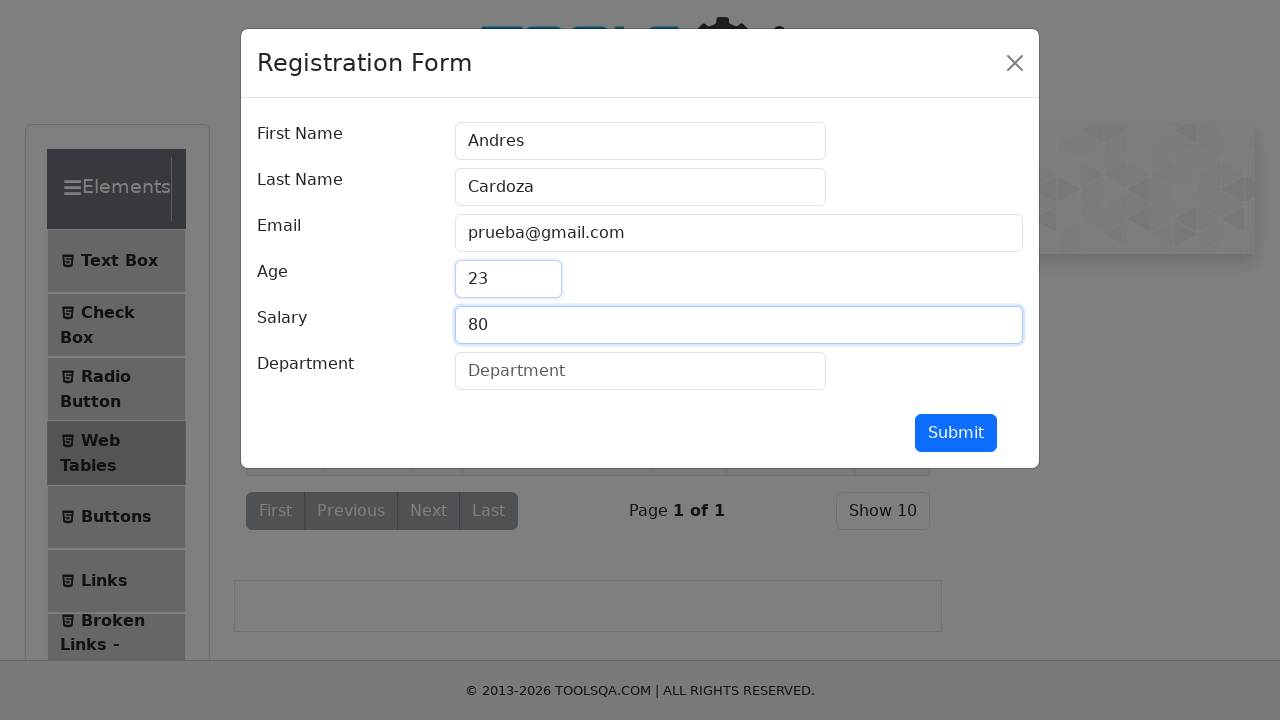

Filled department field with '17' in registration modal on #department
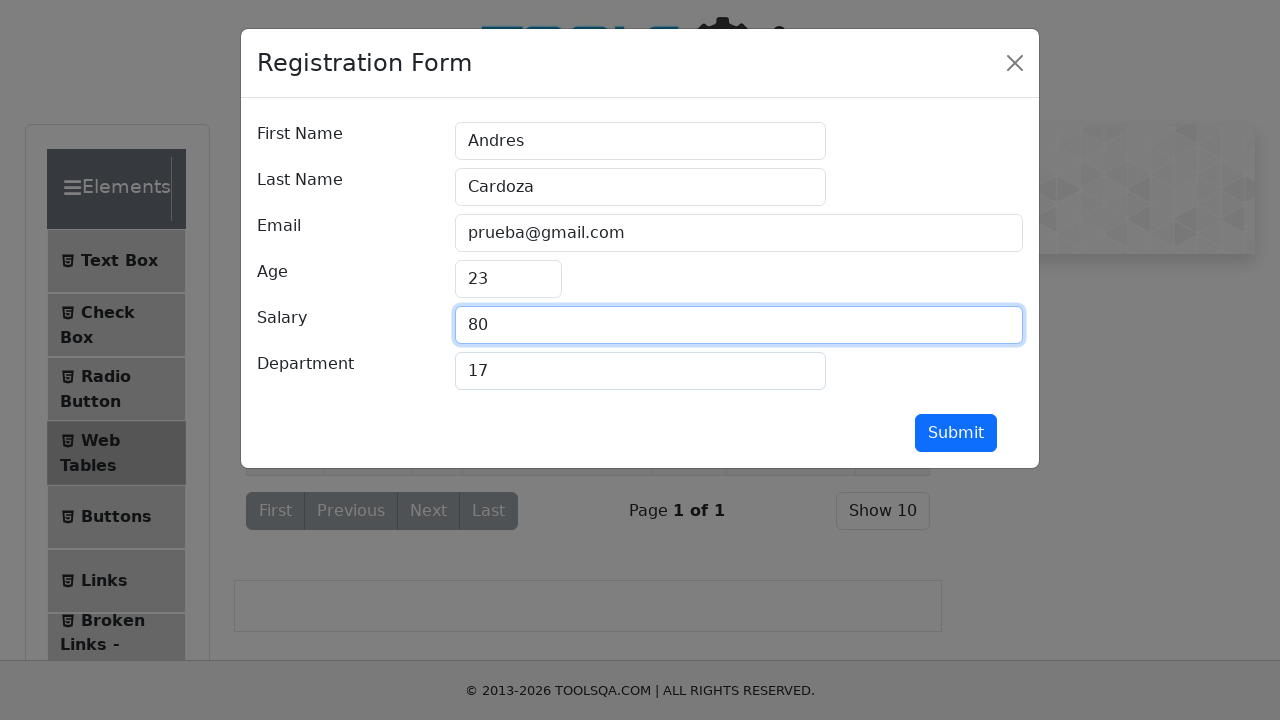

Clicked submit button to submit employee registration form at (956, 433) on xpath=//*[@id='submit']
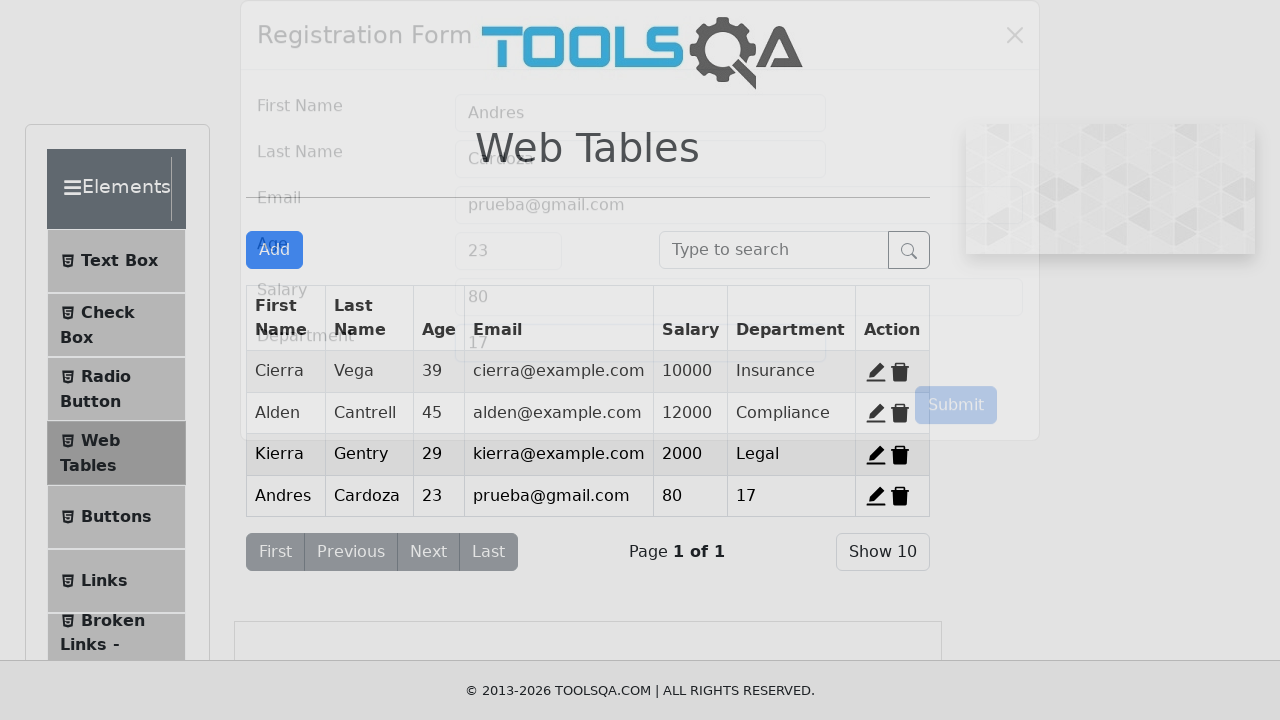

Waited 2 seconds for form processing and new record to be added to Web Tables
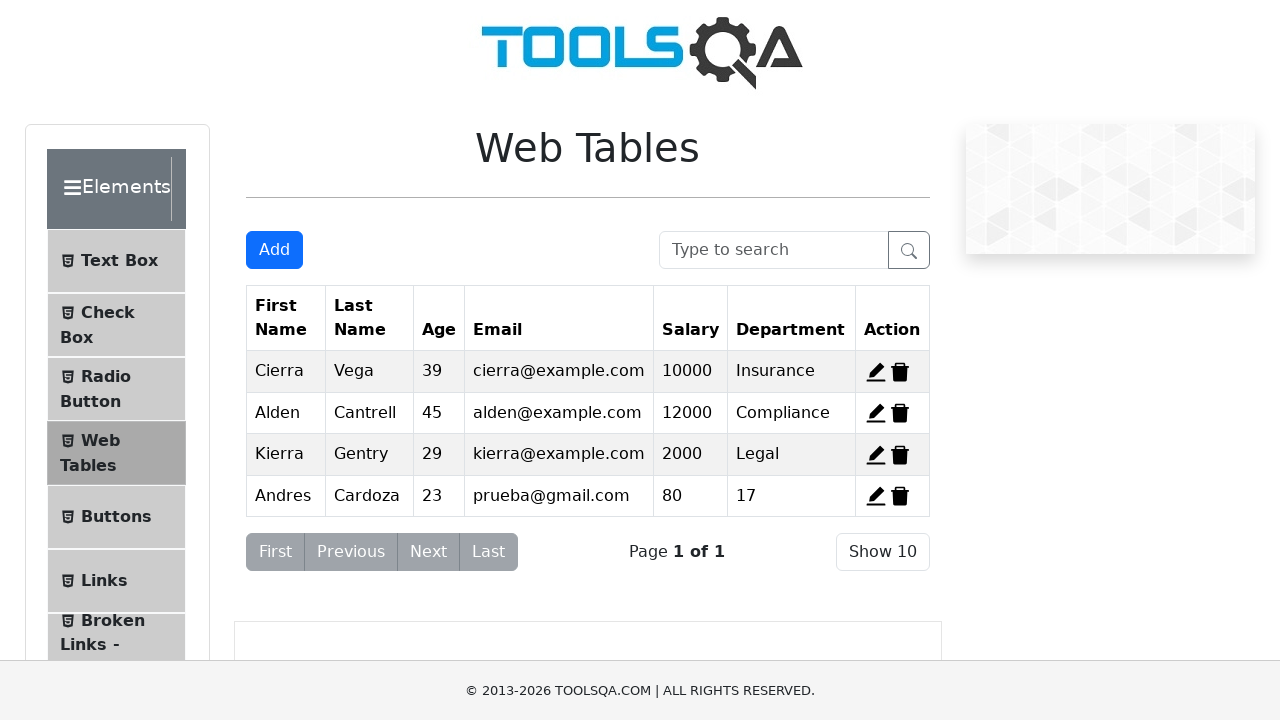

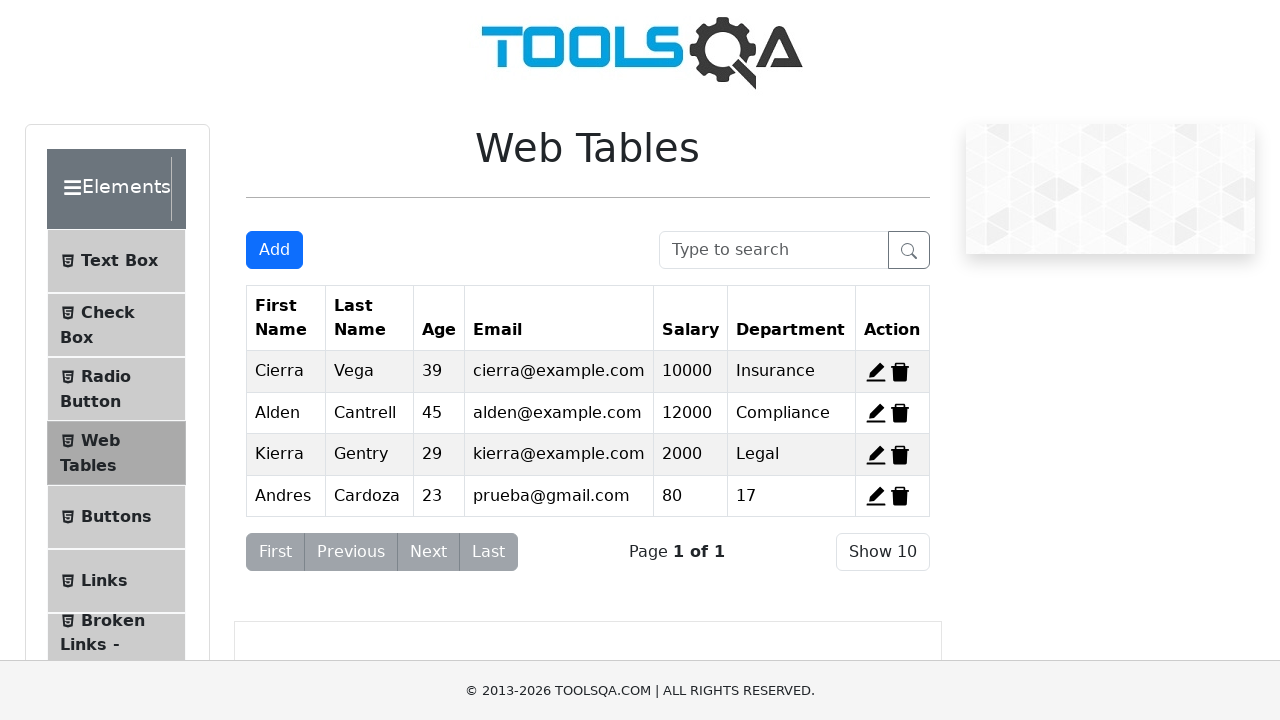